Tests link counting in different page sections and opens footer links in new tabs to verify they work correctly

Starting URL: http://qaclickacademy.com/practice.php

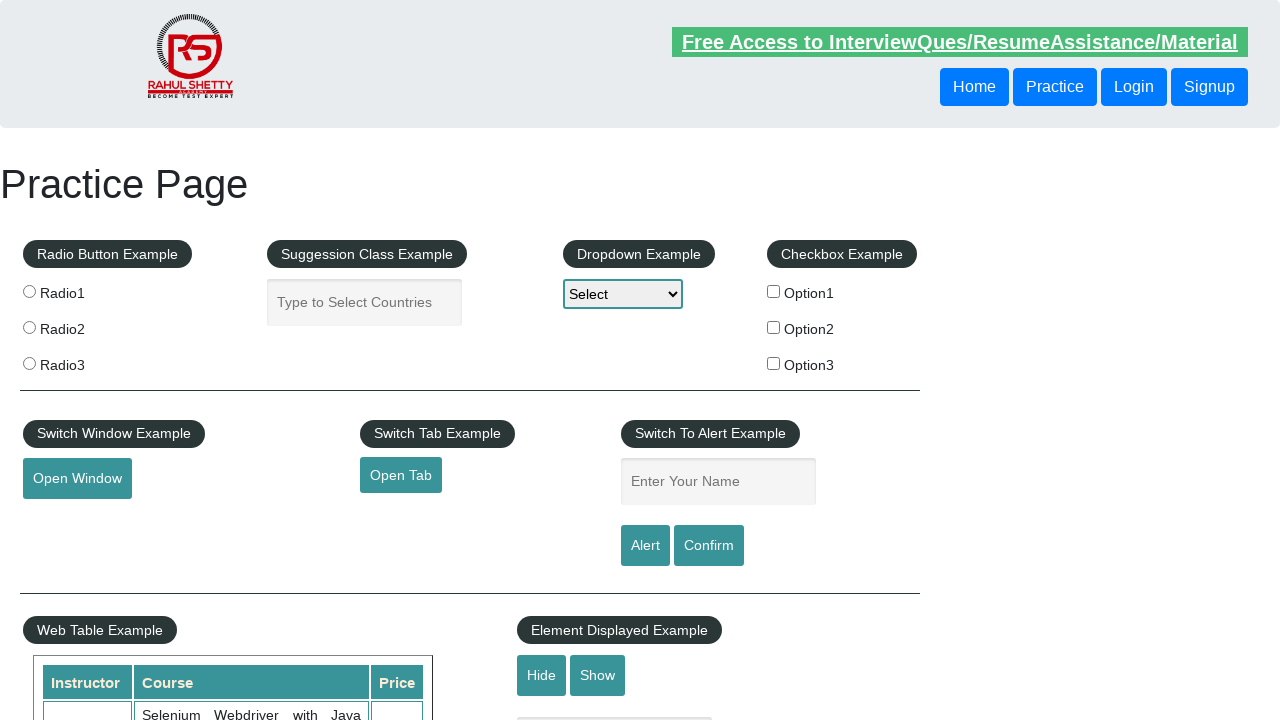

Retrieved all links on page - total count: 27
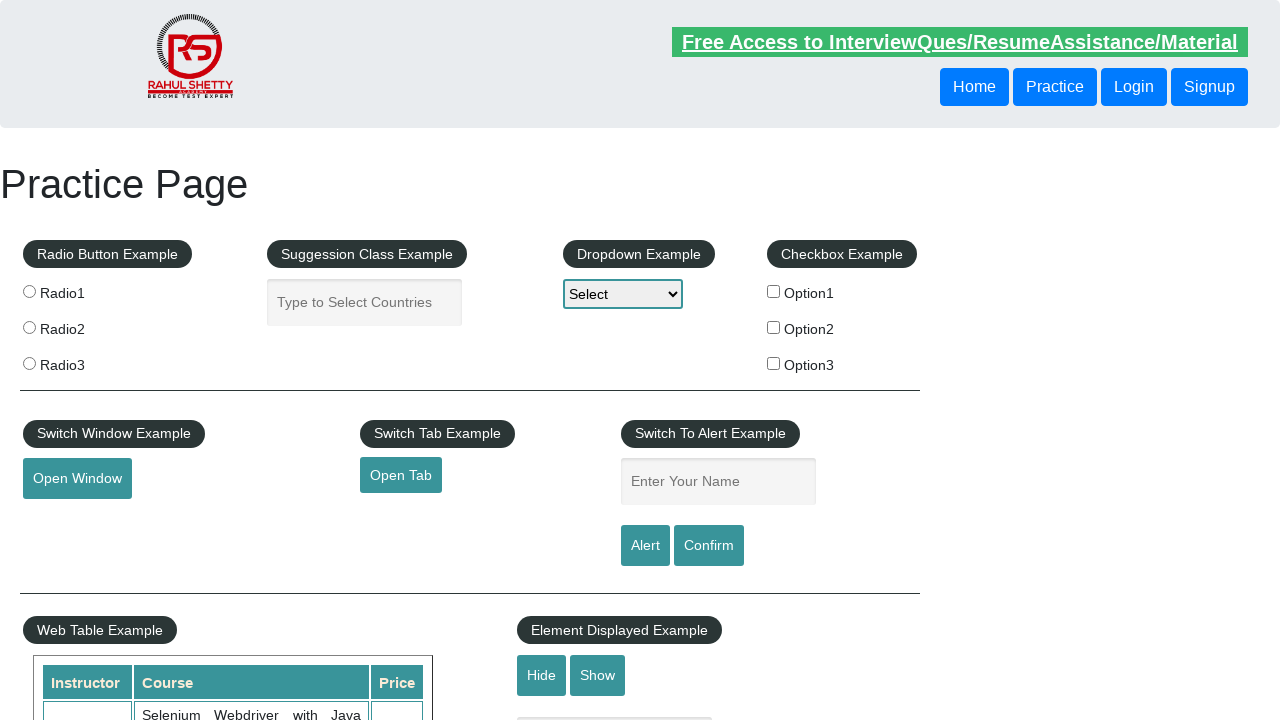

Retrieved footer links - total count: 20
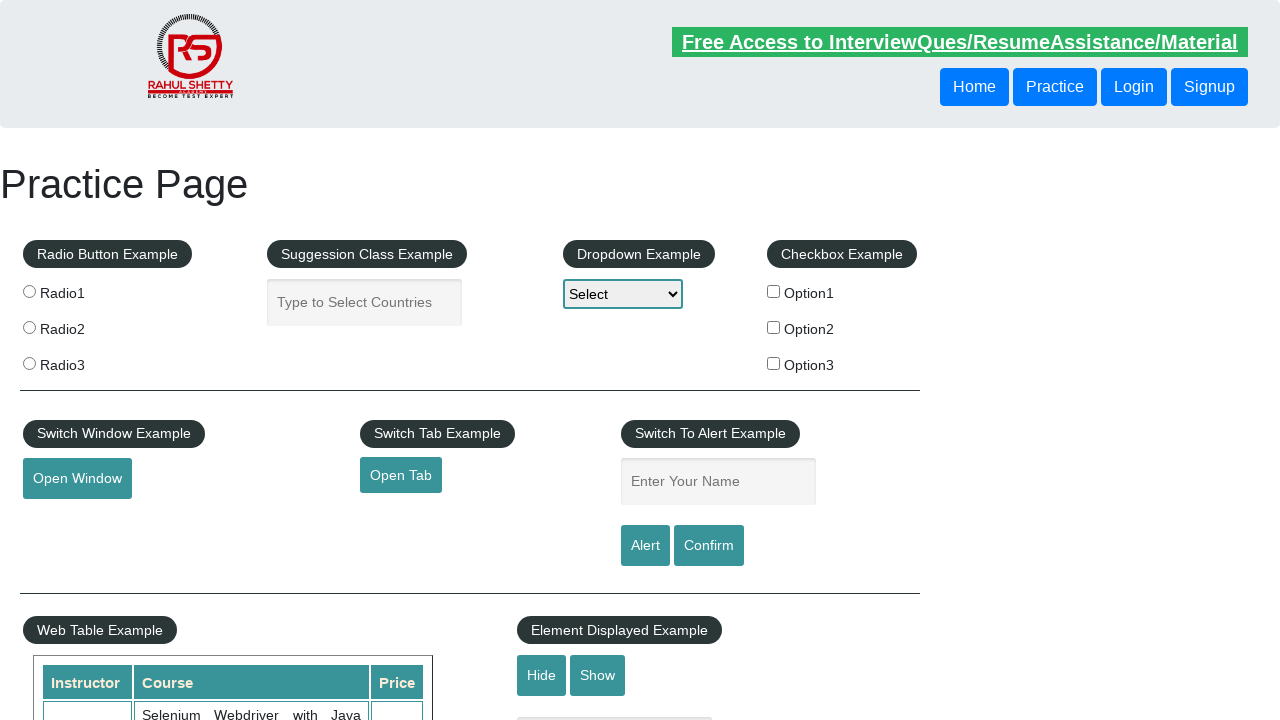

Retrieved first column footer links - total count: 5
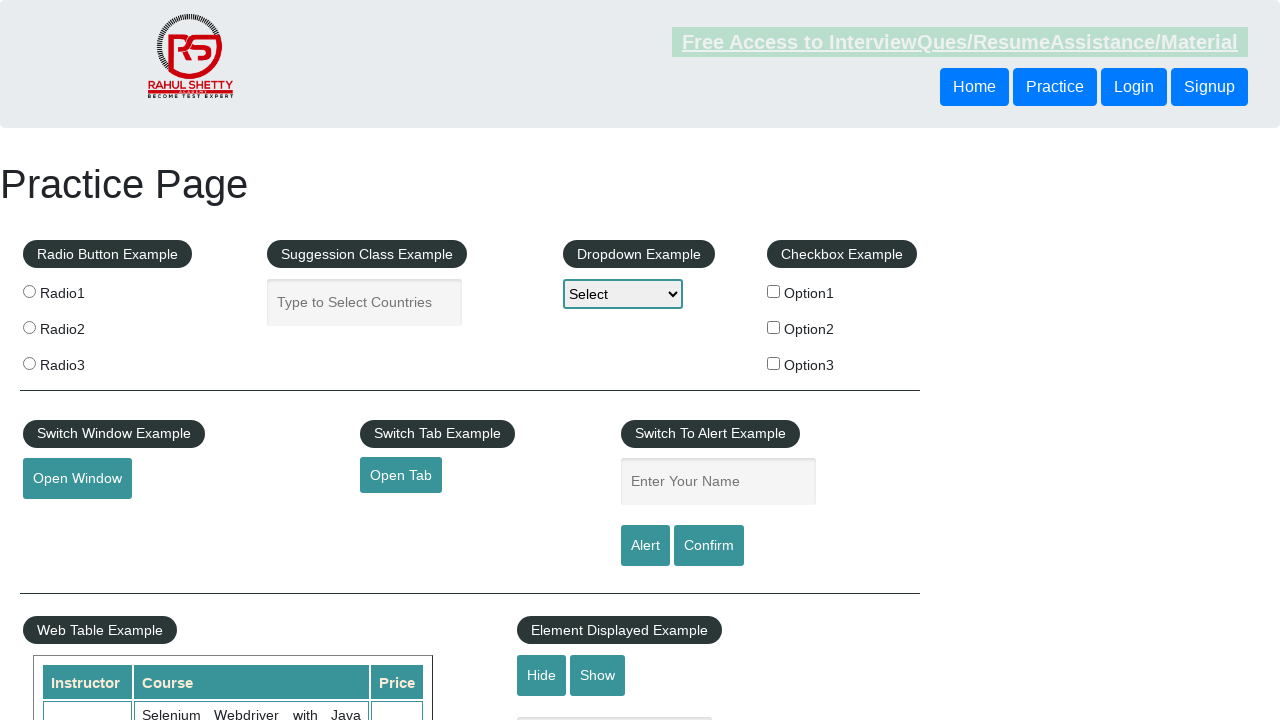

Opened footer link 1 in new tab with Ctrl+Click at (68, 520) on #gf-BIG table tbody tr td:first-child ul a >> nth=1
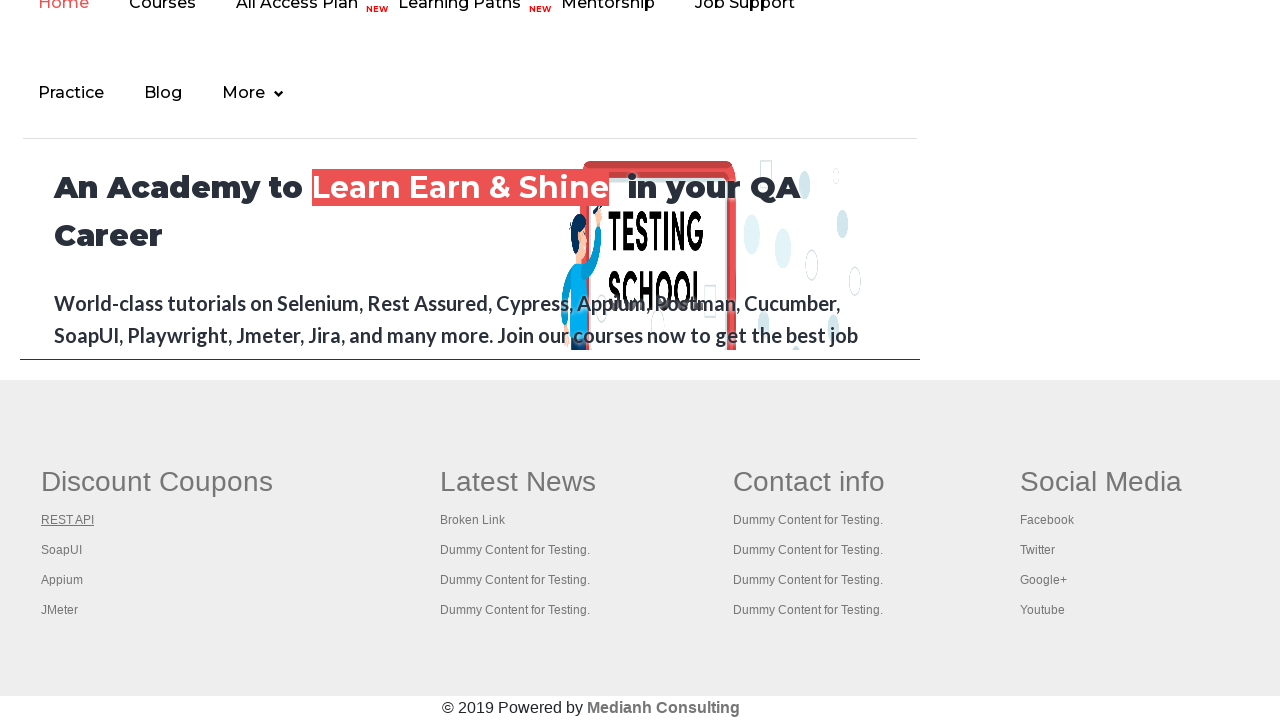

New page loaded with title: REST API Tutorial
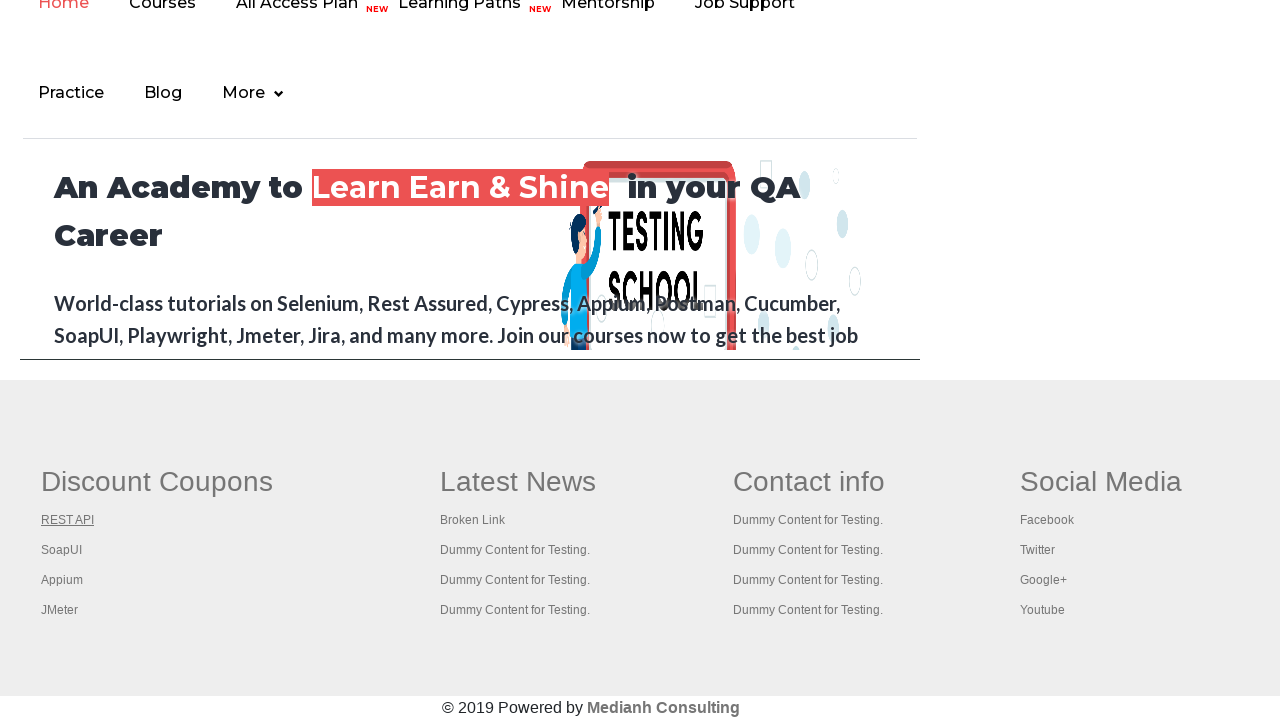

Opened footer link 2 in new tab with Ctrl+Click at (62, 550) on #gf-BIG table tbody tr td:first-child ul a >> nth=2
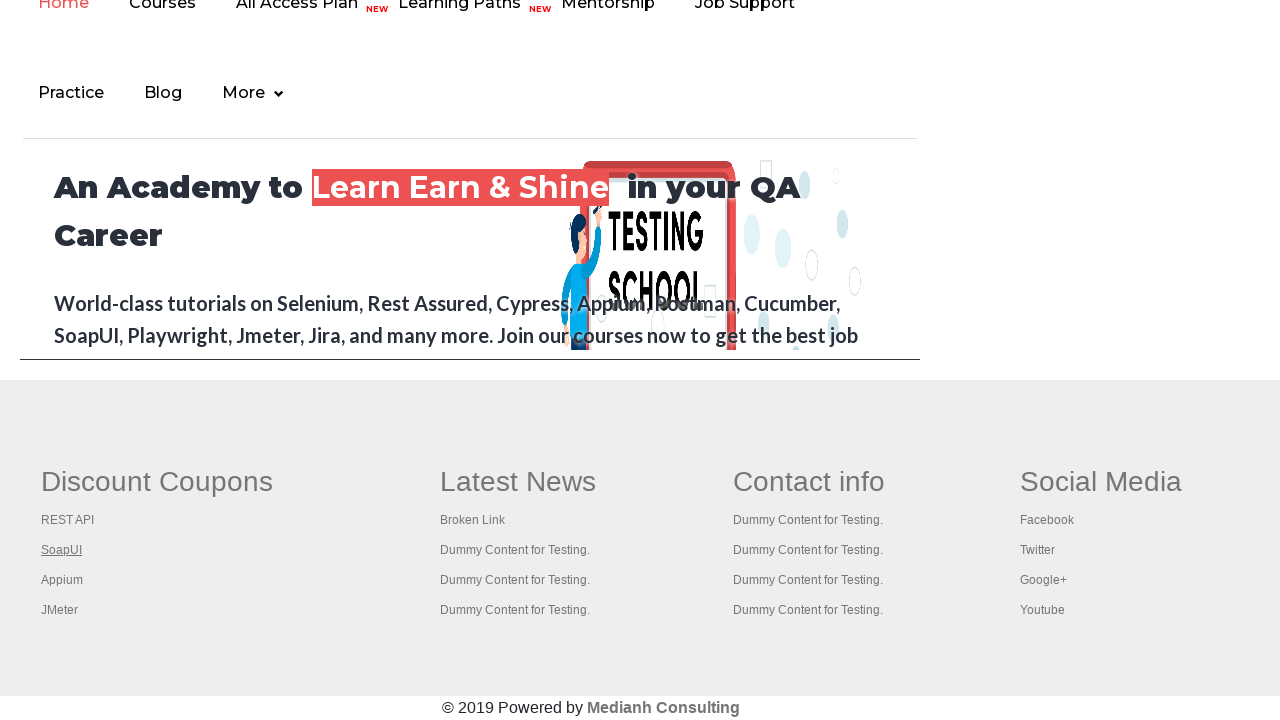

New page loaded with title: The World’s Most Popular API Testing Tool | SoapUI
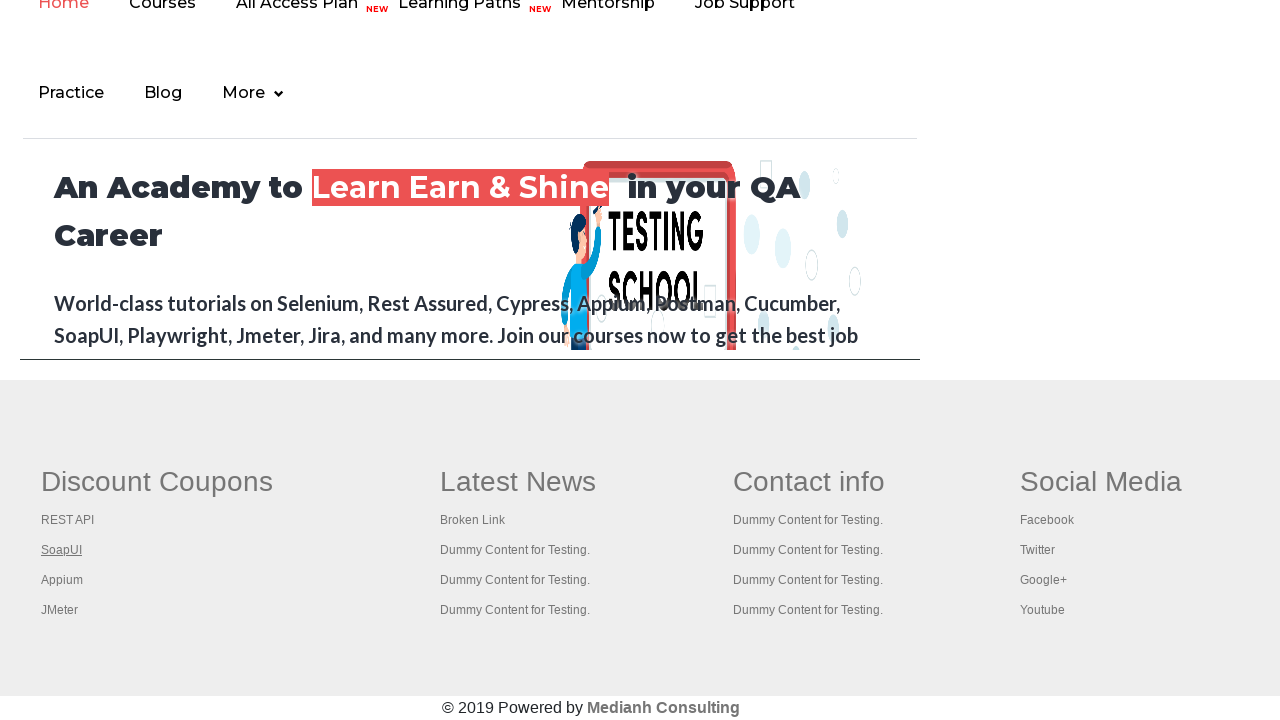

Opened footer link 3 in new tab with Ctrl+Click at (62, 580) on #gf-BIG table tbody tr td:first-child ul a >> nth=3
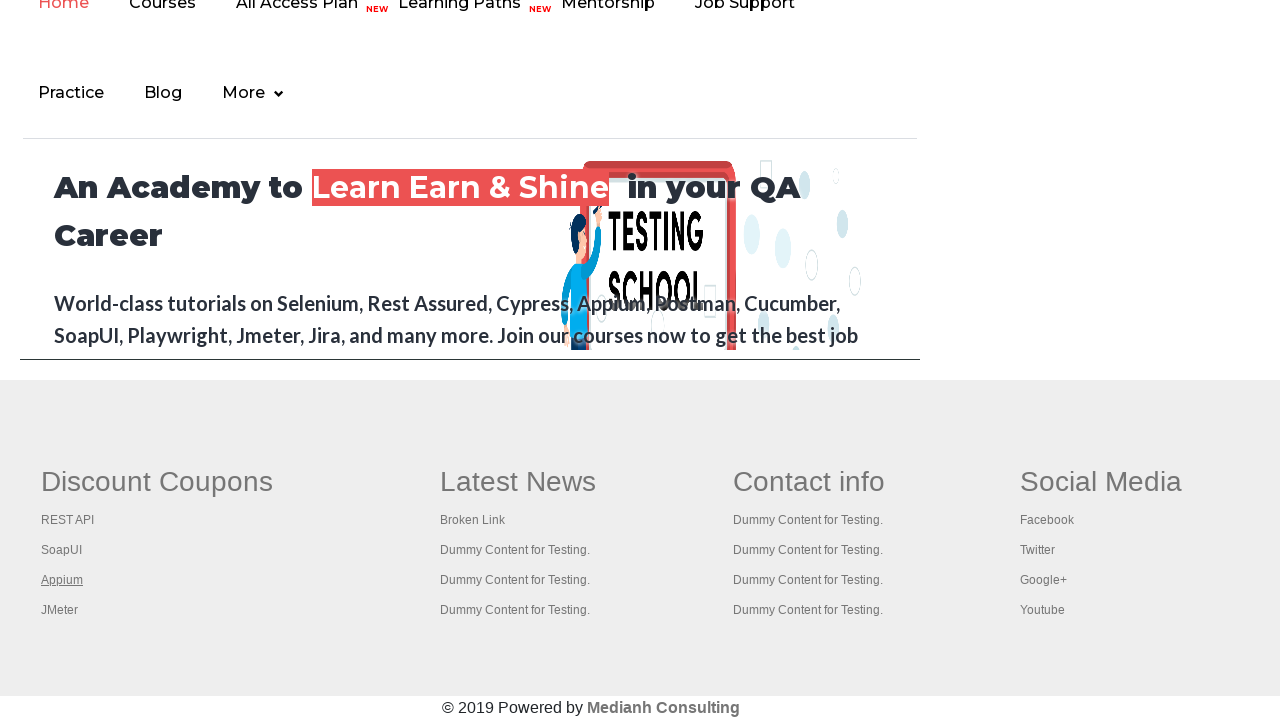

New page loaded with title: 
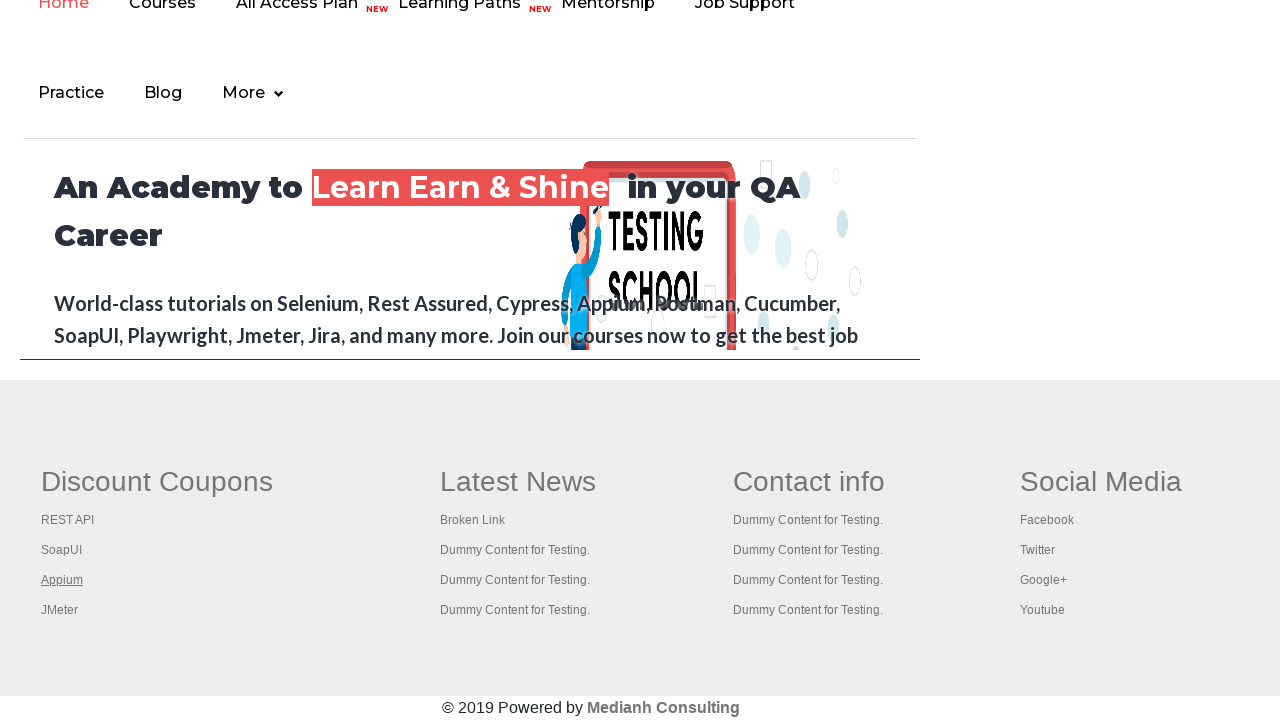

Opened footer link 4 in new tab with Ctrl+Click at (60, 610) on #gf-BIG table tbody tr td:first-child ul a >> nth=4
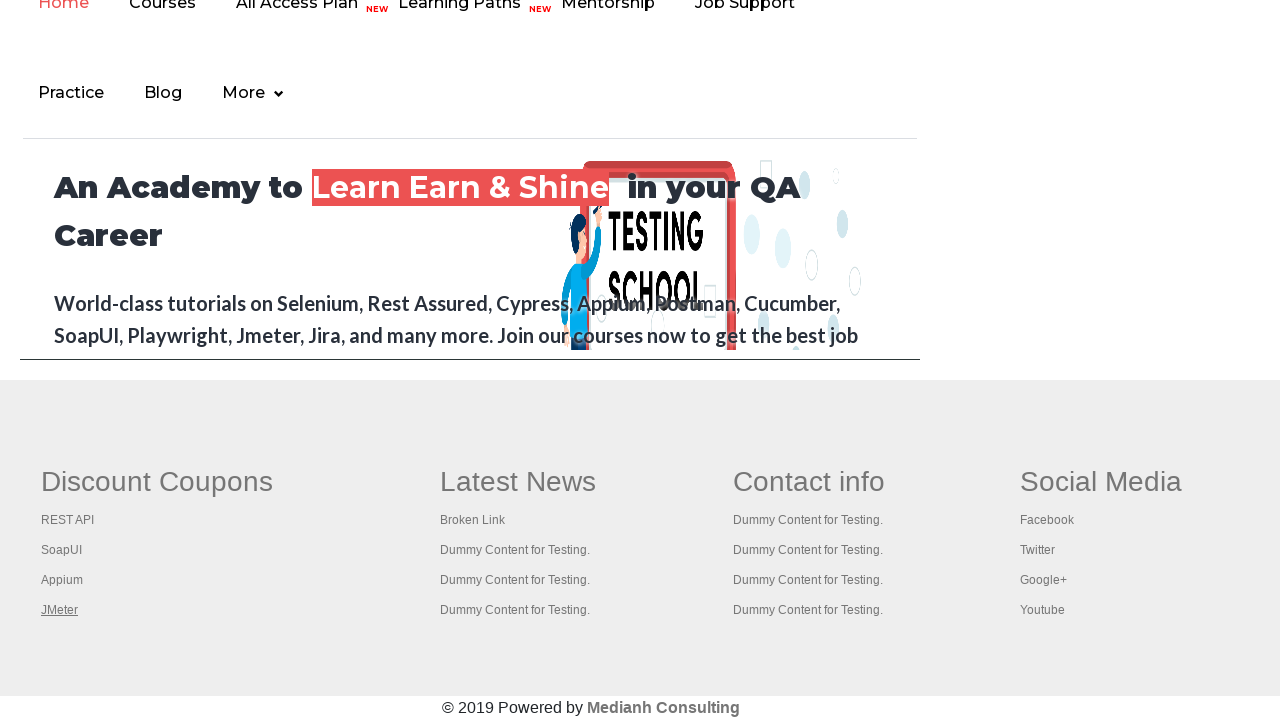

New page loaded with title: Apache JMeter - Apache JMeter™
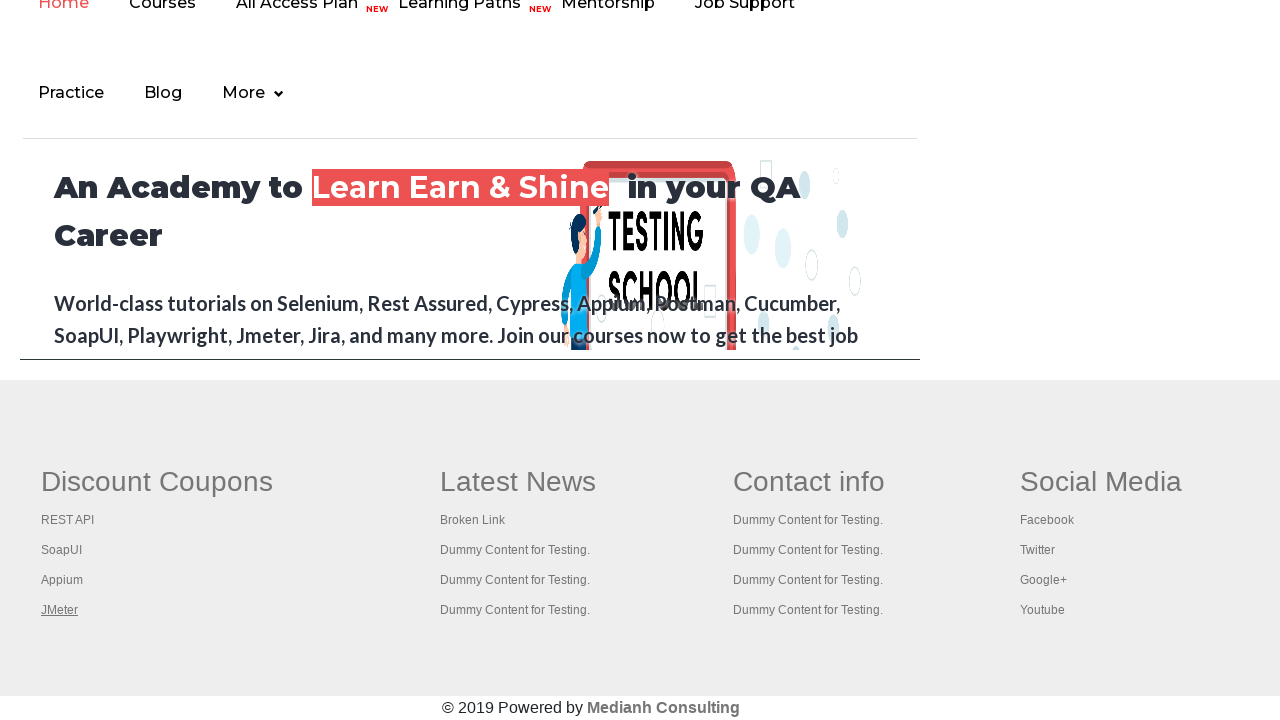

Switched to open page with title: Practice Page
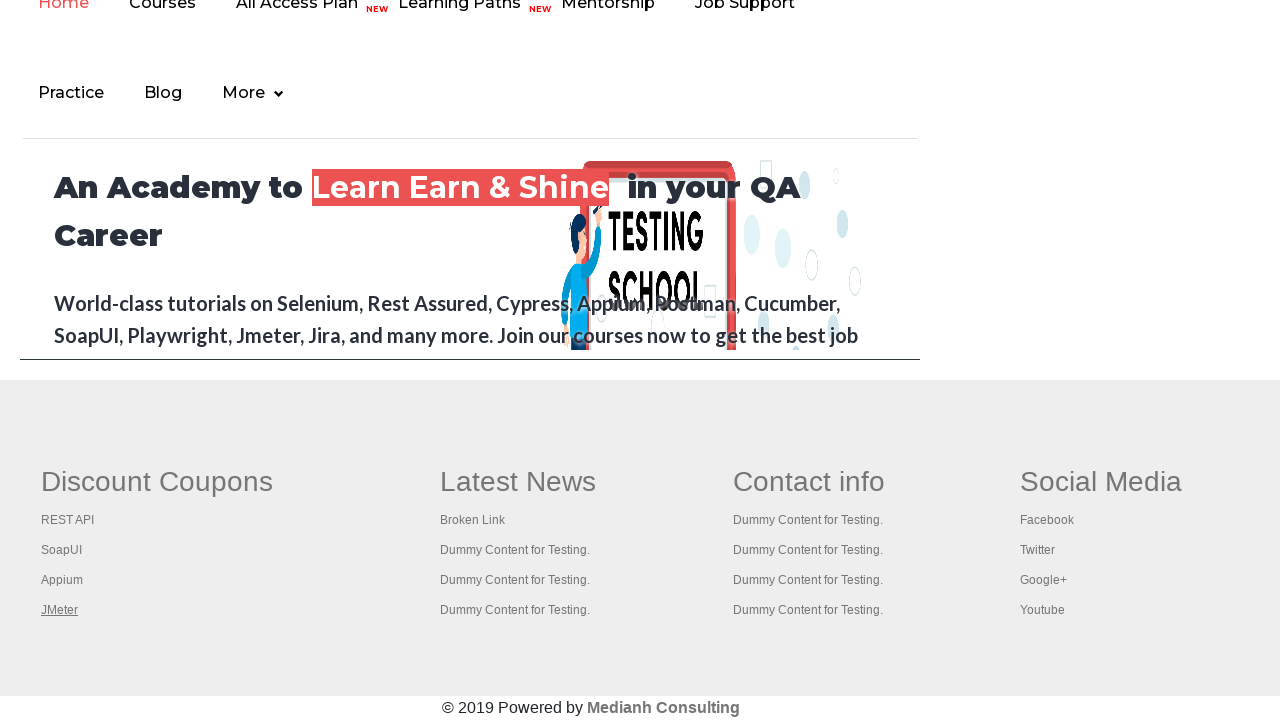

Switched to open page with title: REST API Tutorial
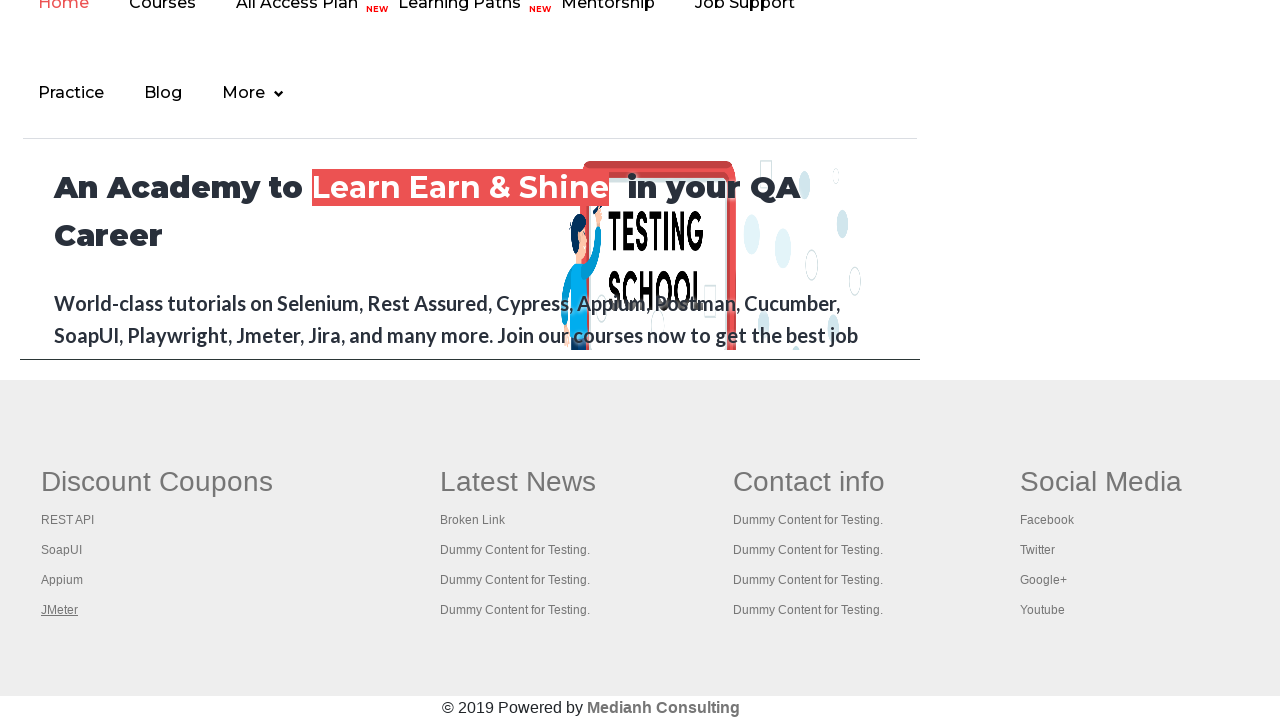

Switched to open page with title: The World’s Most Popular API Testing Tool | SoapUI
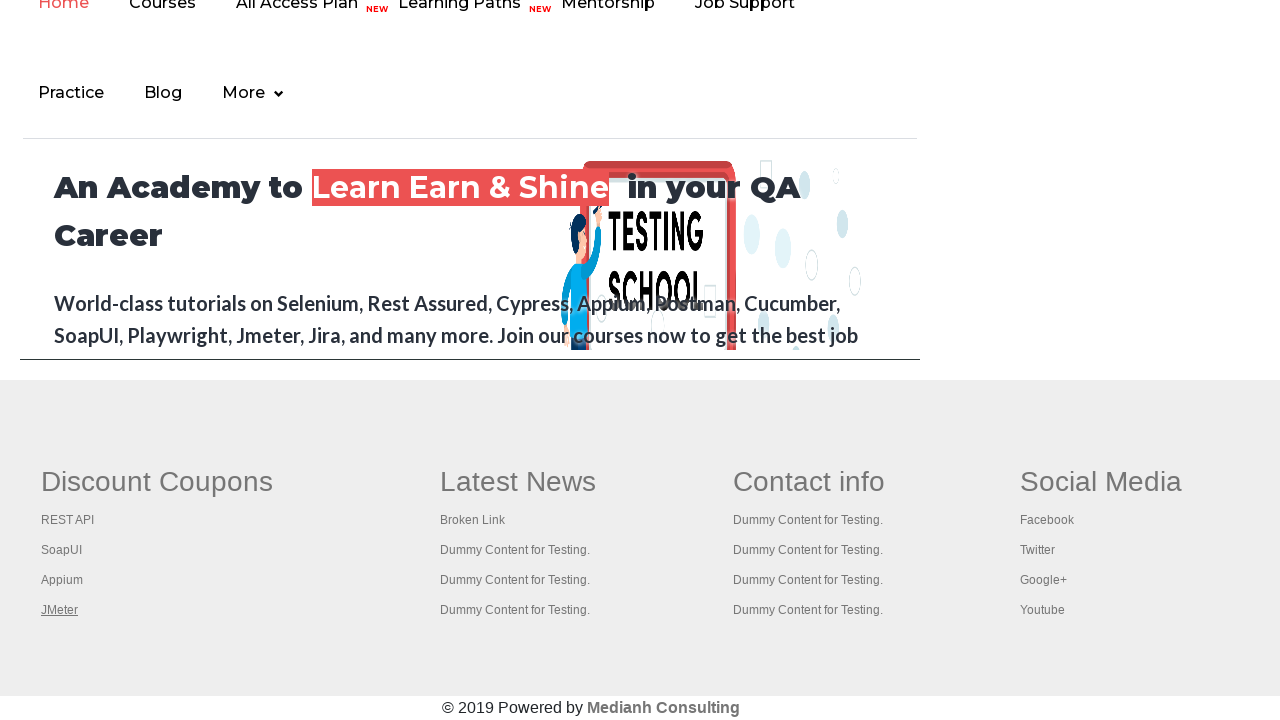

Switched to open page with title: Appium tutorial for Mobile Apps testing | RahulShetty Academy | Rahul
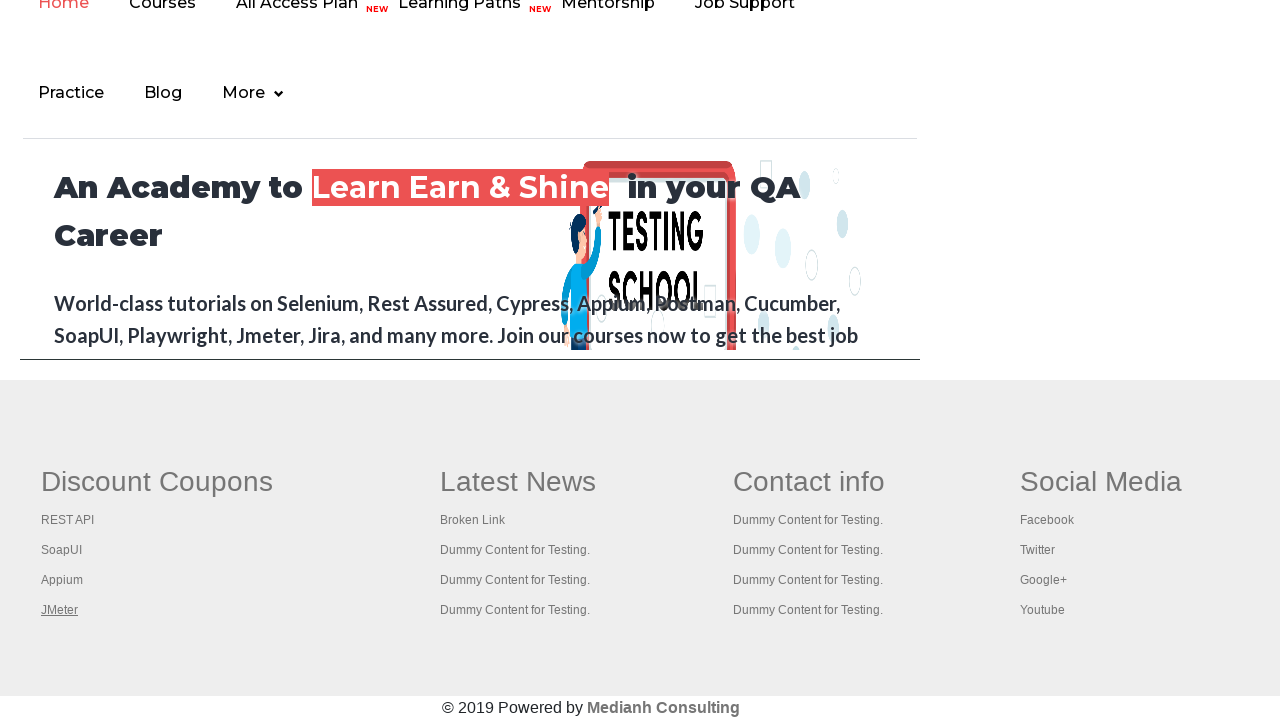

Switched to open page with title: Apache JMeter - Apache JMeter™
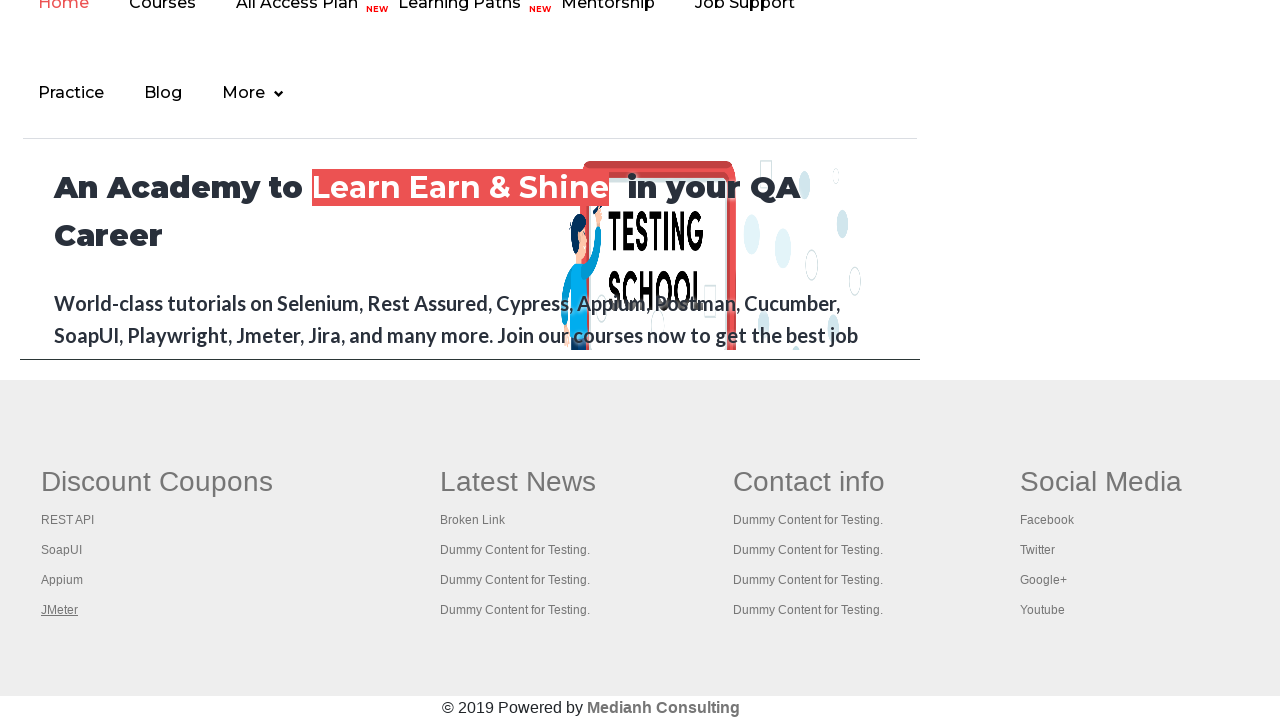

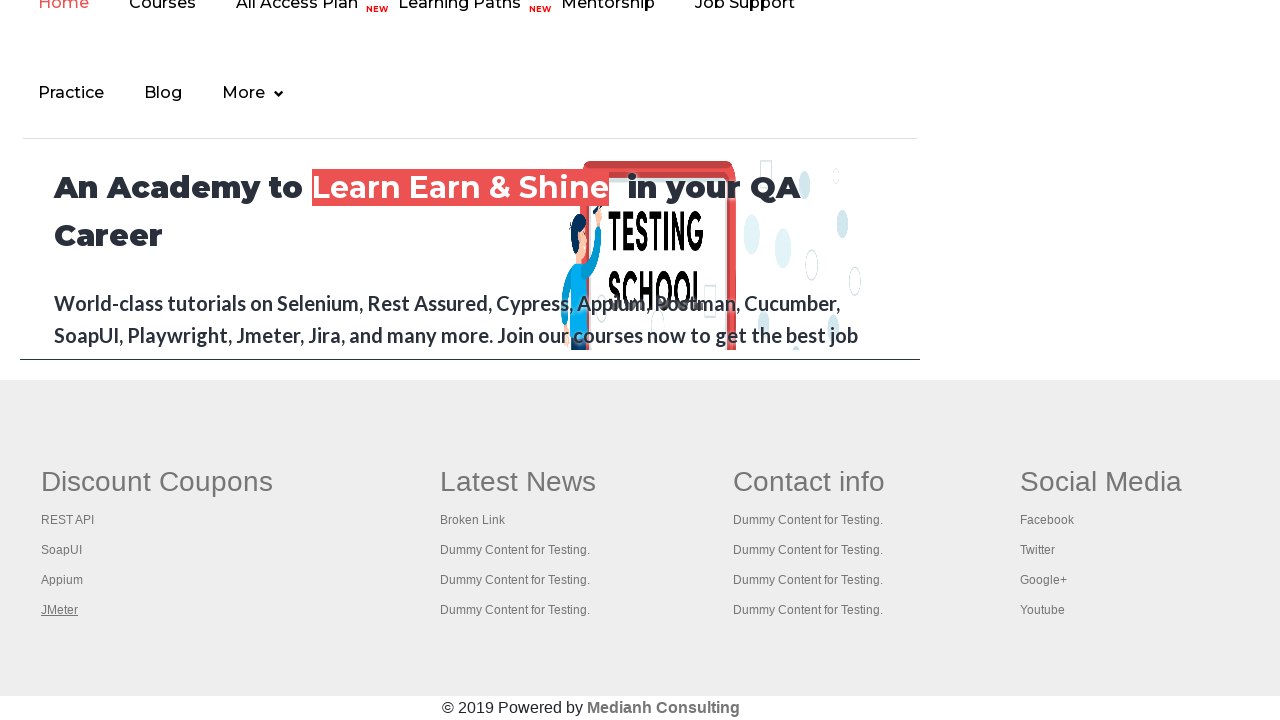